Tests double-click functionality by performing a double-click on the "Double Click Me" button and verifying the success message appears.

Starting URL: https://demoqa.com/buttons

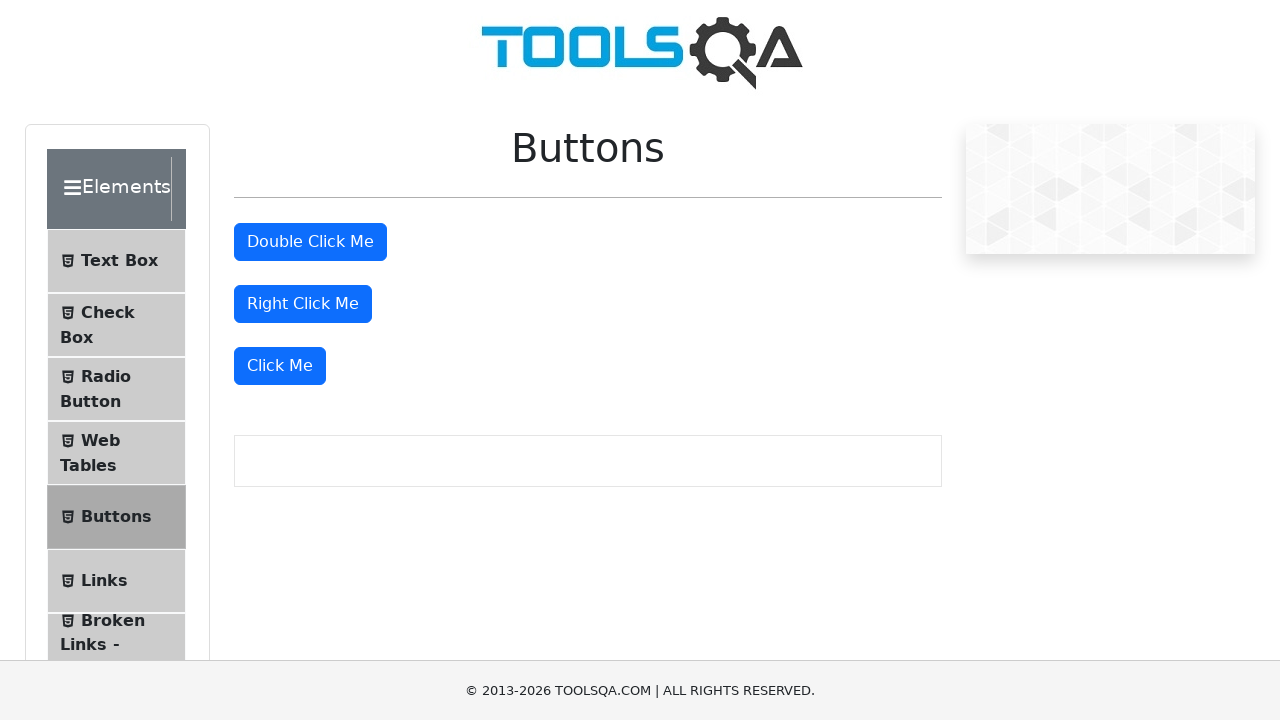

Performed double-click on 'Double Click Me' button at (310, 242) on #doubleClickBtn
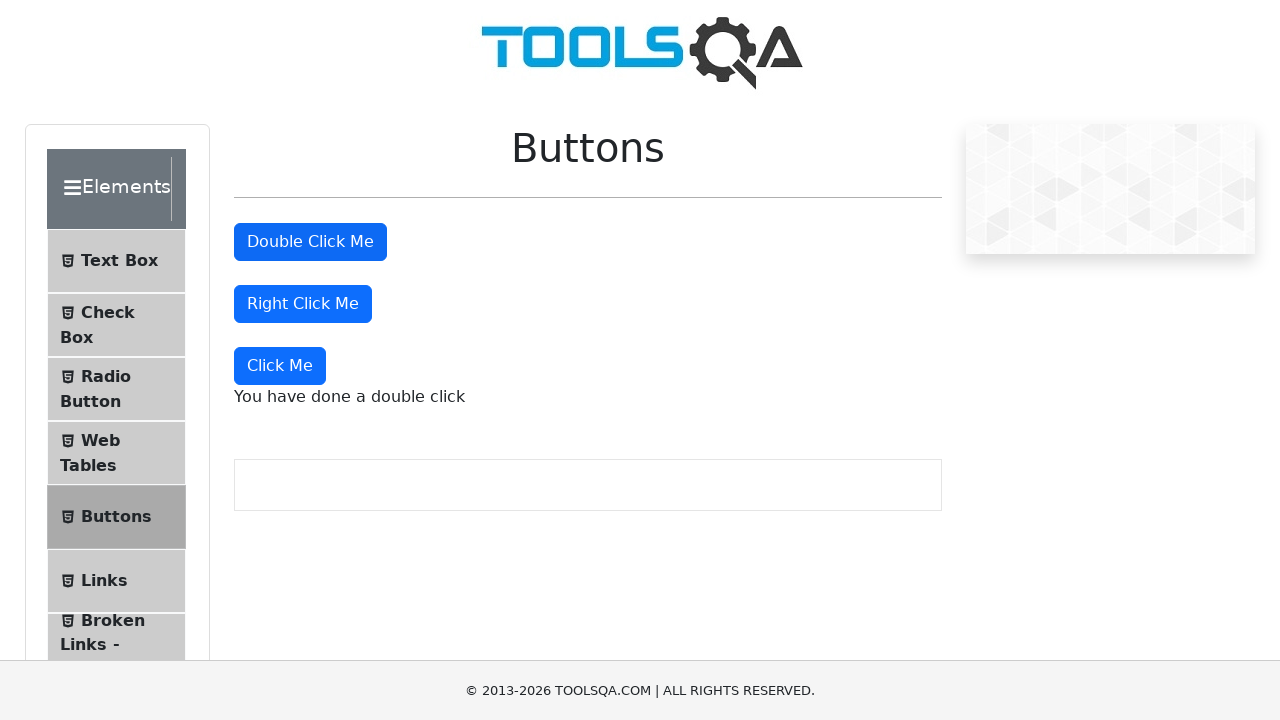

Success message became visible
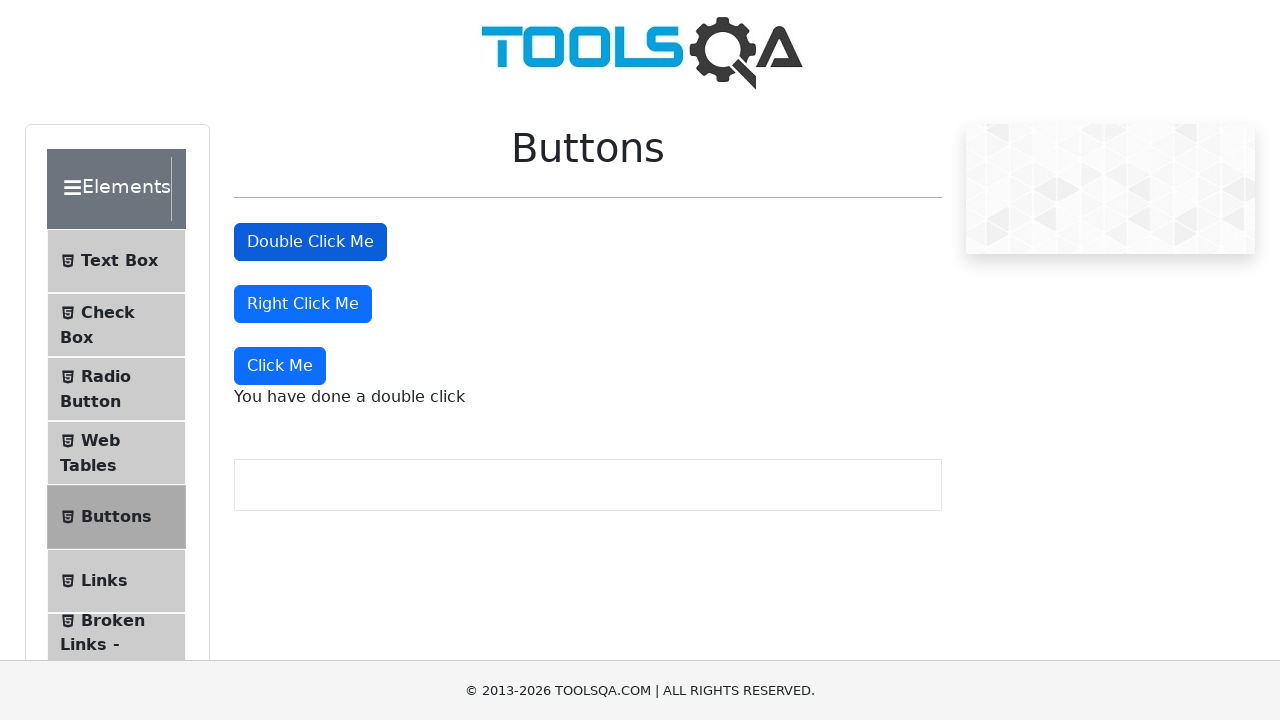

Verified success message text: 'You have done a double click'
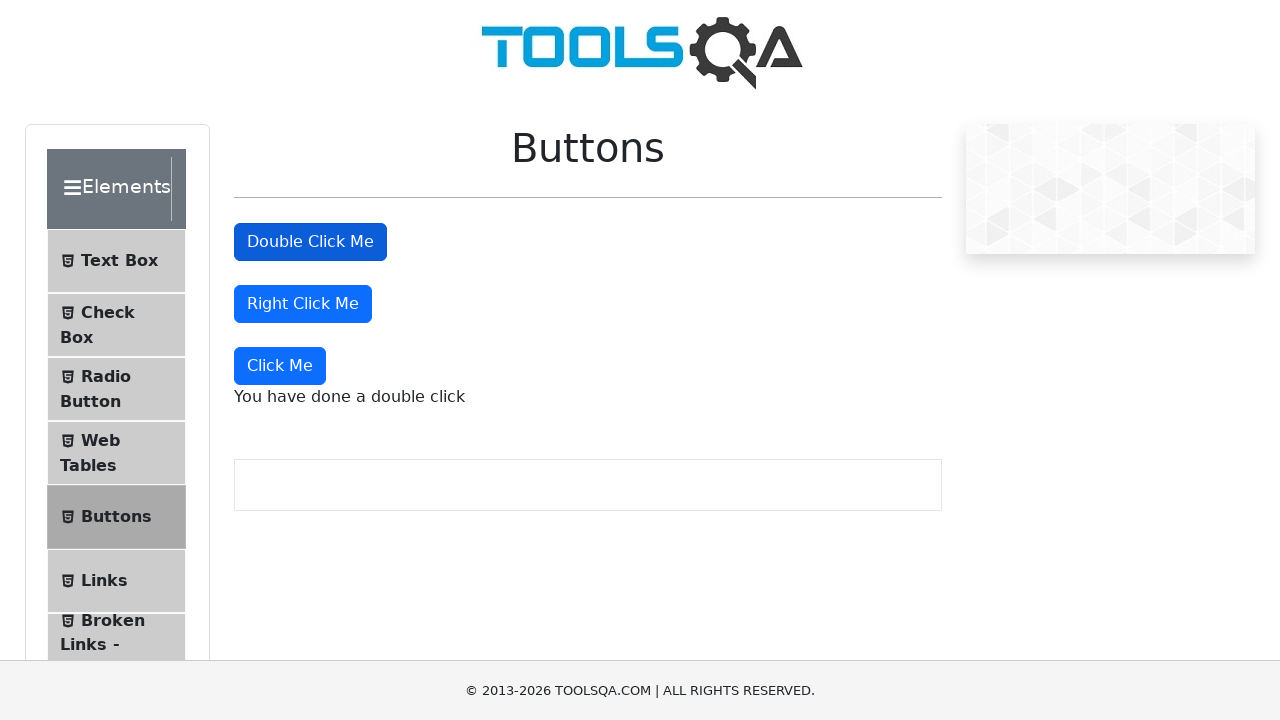

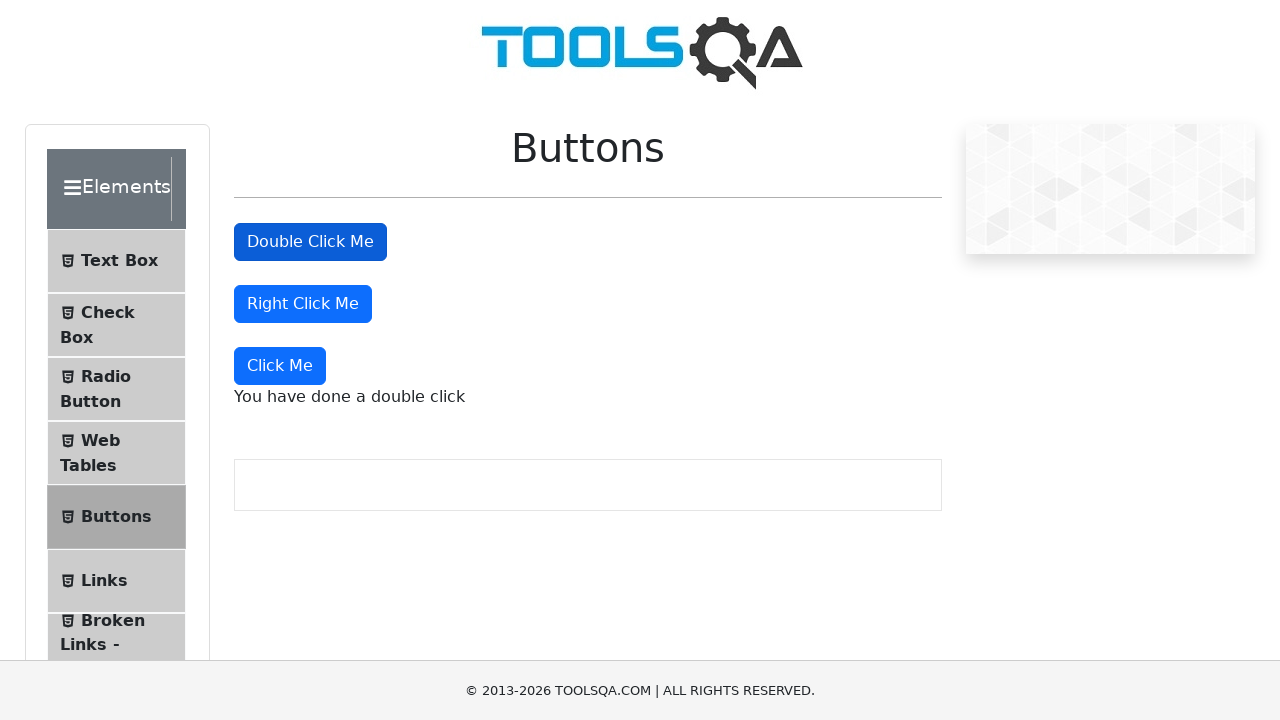